Tests the triangle calculator with angle C = 179 degrees (boundary value)

Starting URL: https://www.calculator.net/triangle-calculator.html

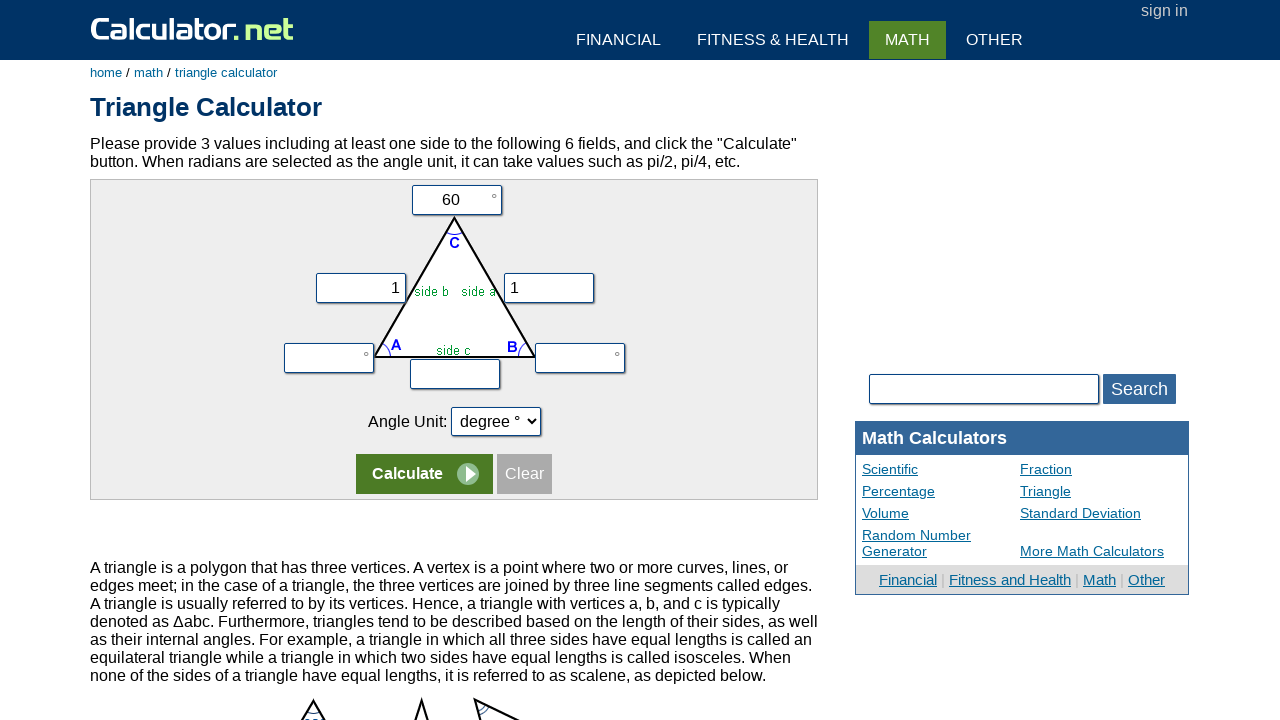

Clicked angle C input field at (456, 200) on input[name='vc']
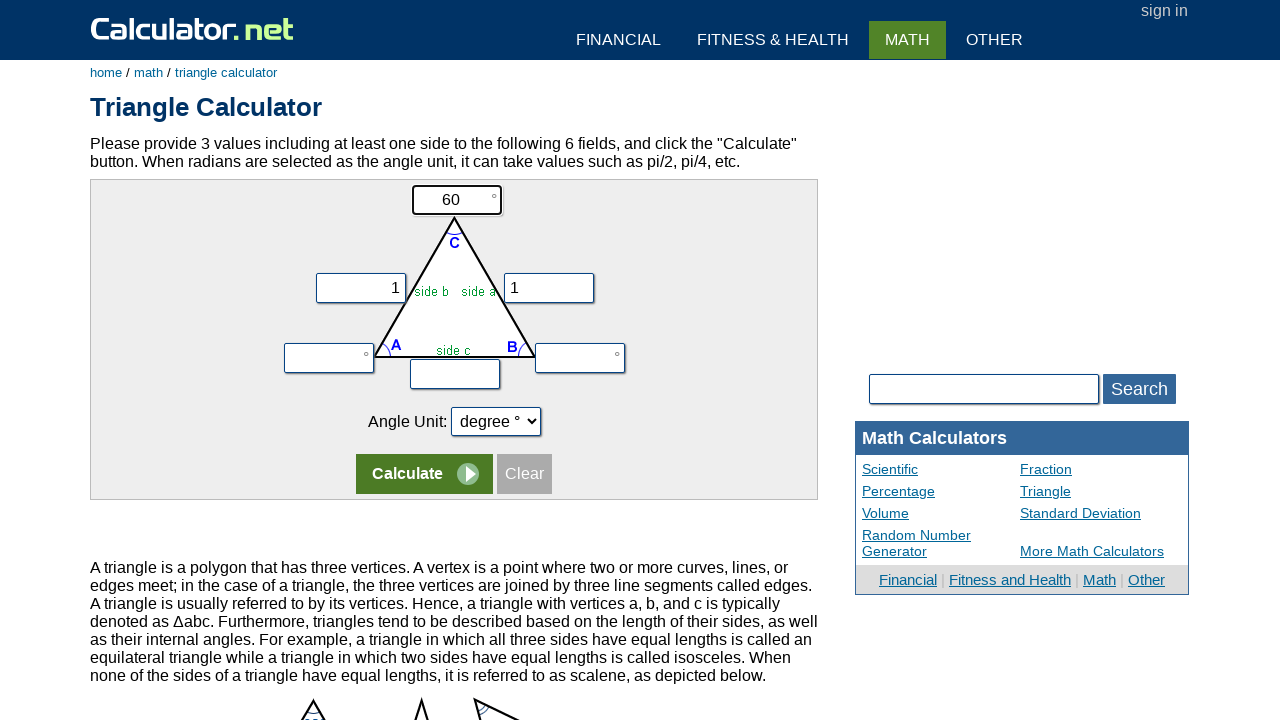

Filled angle C with 179 degrees (boundary value) on input[name='vc']
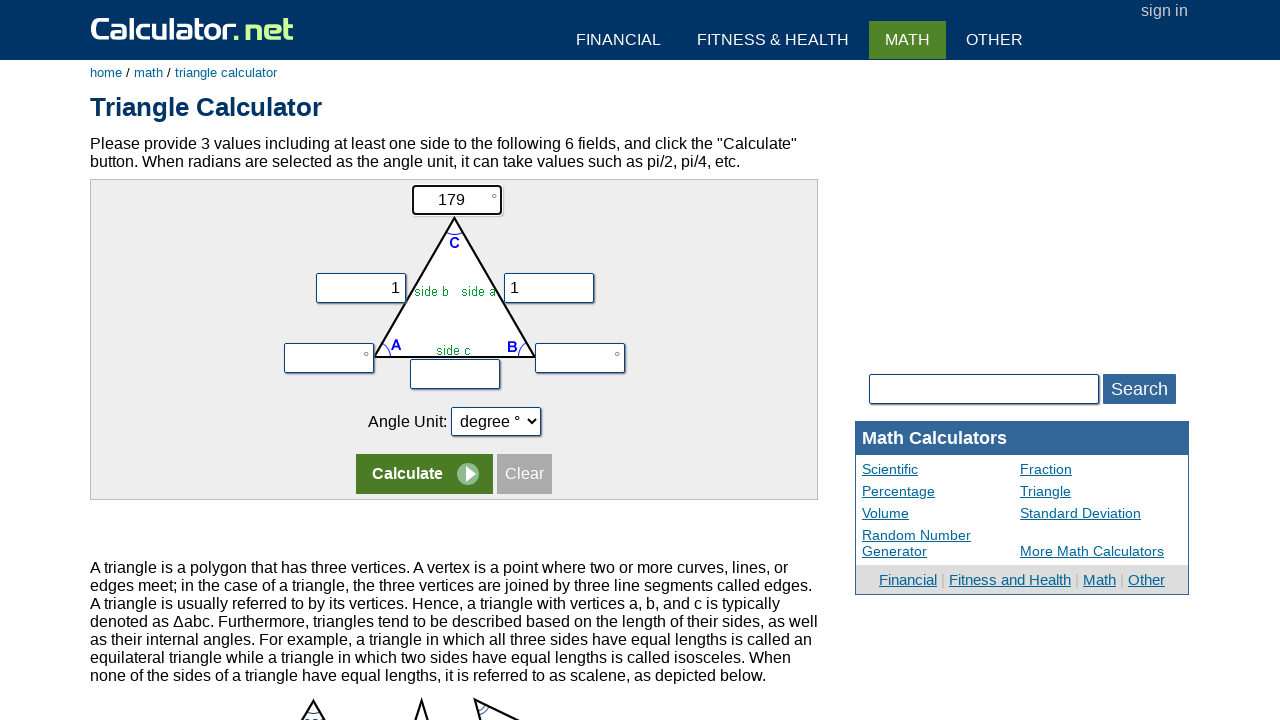

Clicked calculate button at (424, 474) on tr:nth-child(5) input
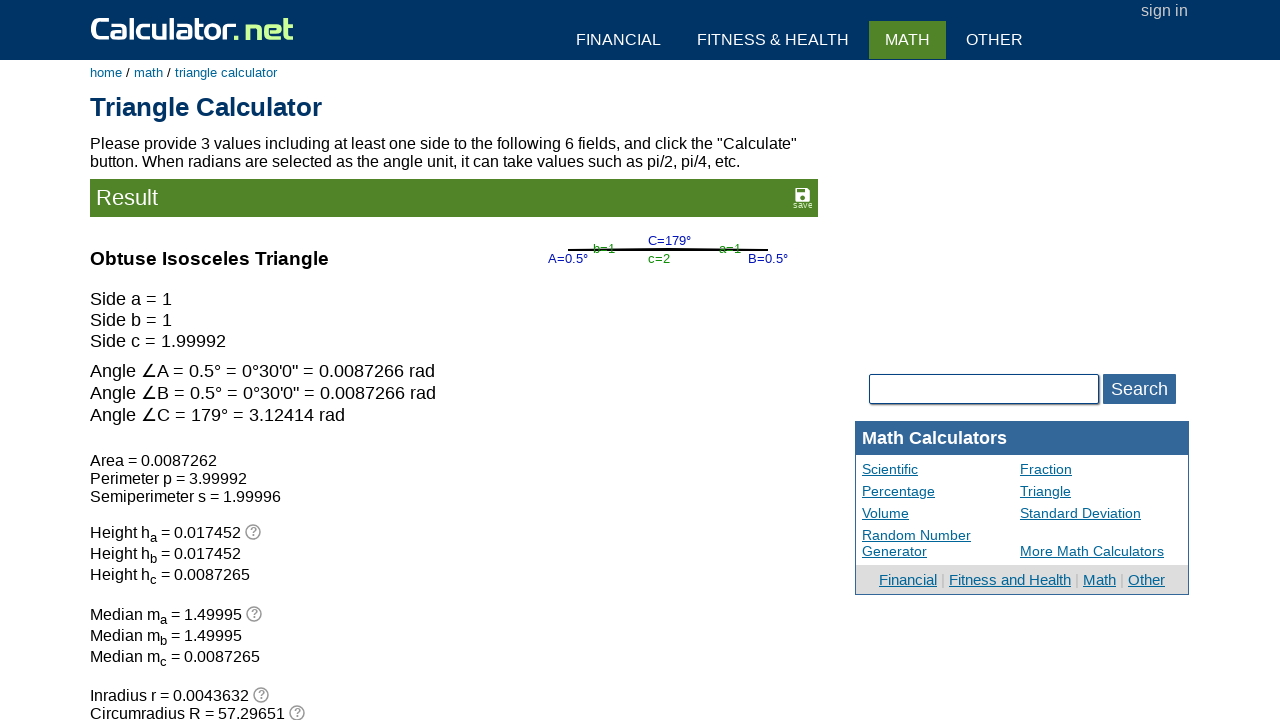

Result loaded for triangle with angle C = 179 degrees
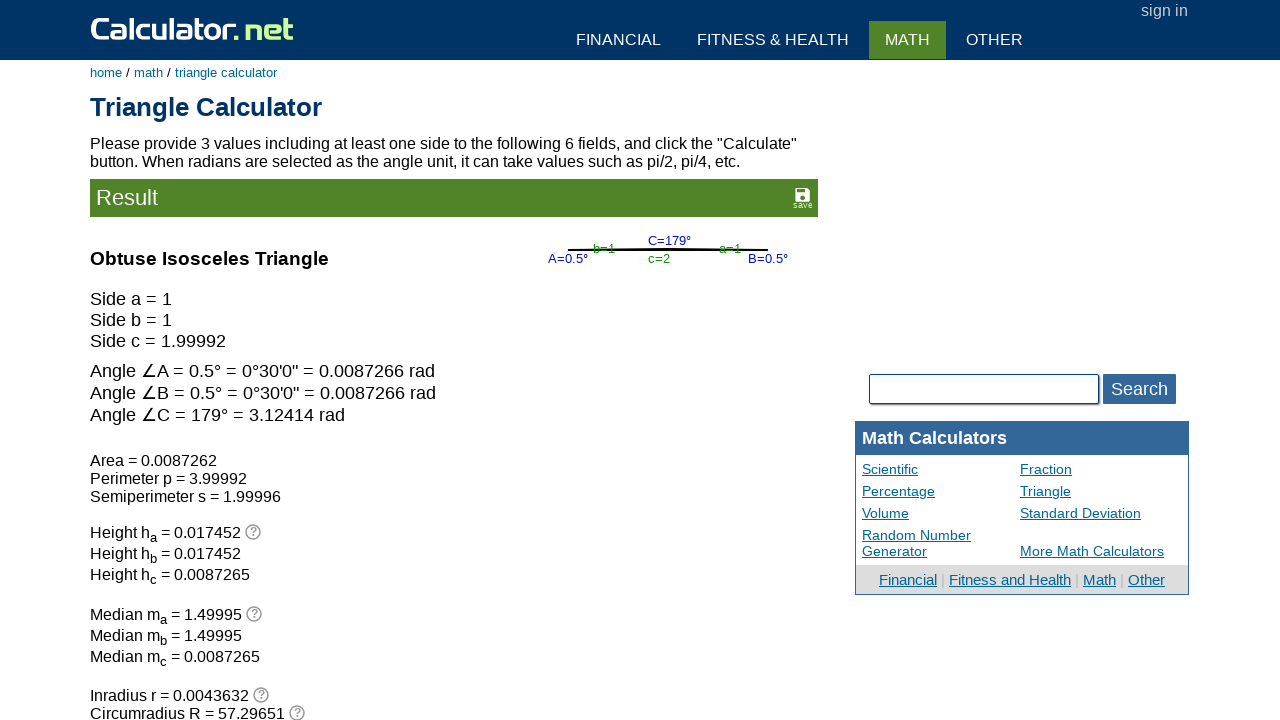

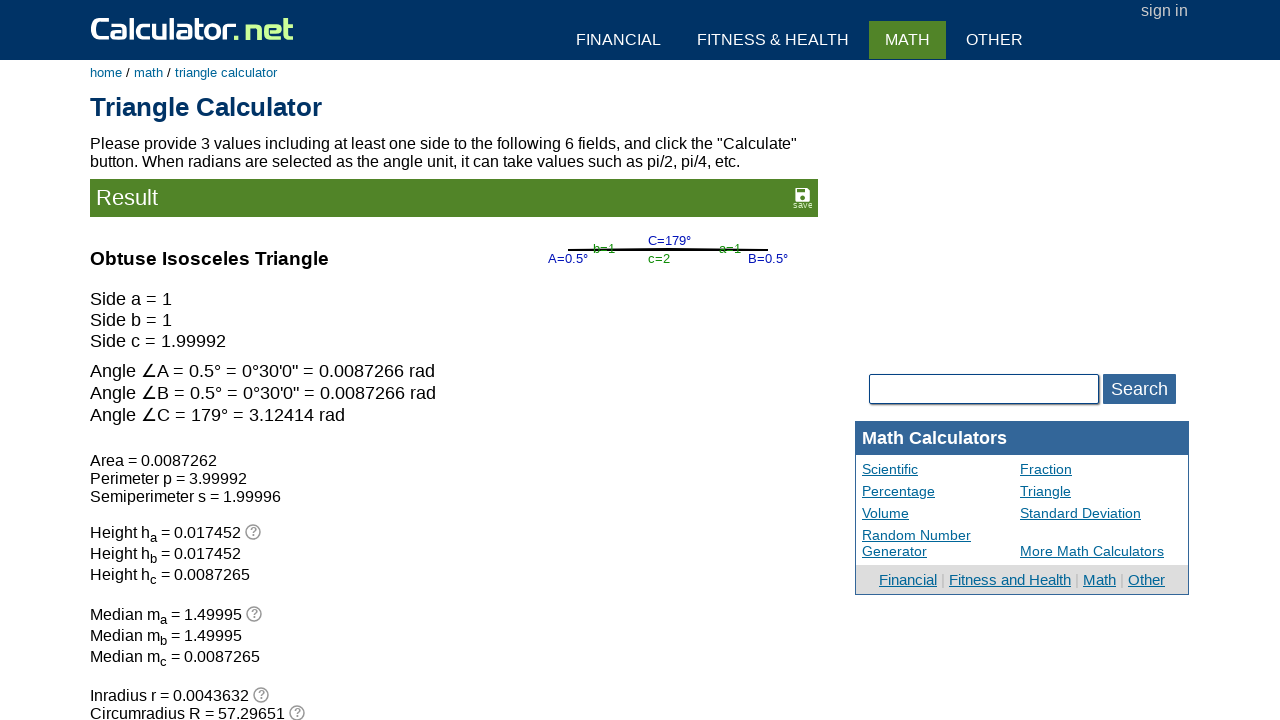